Tests static dropdown functionality by selecting options using different methods: by index, by visible text, and by value.

Starting URL: https://rahulshettyacademy.com/dropdownsPractise/

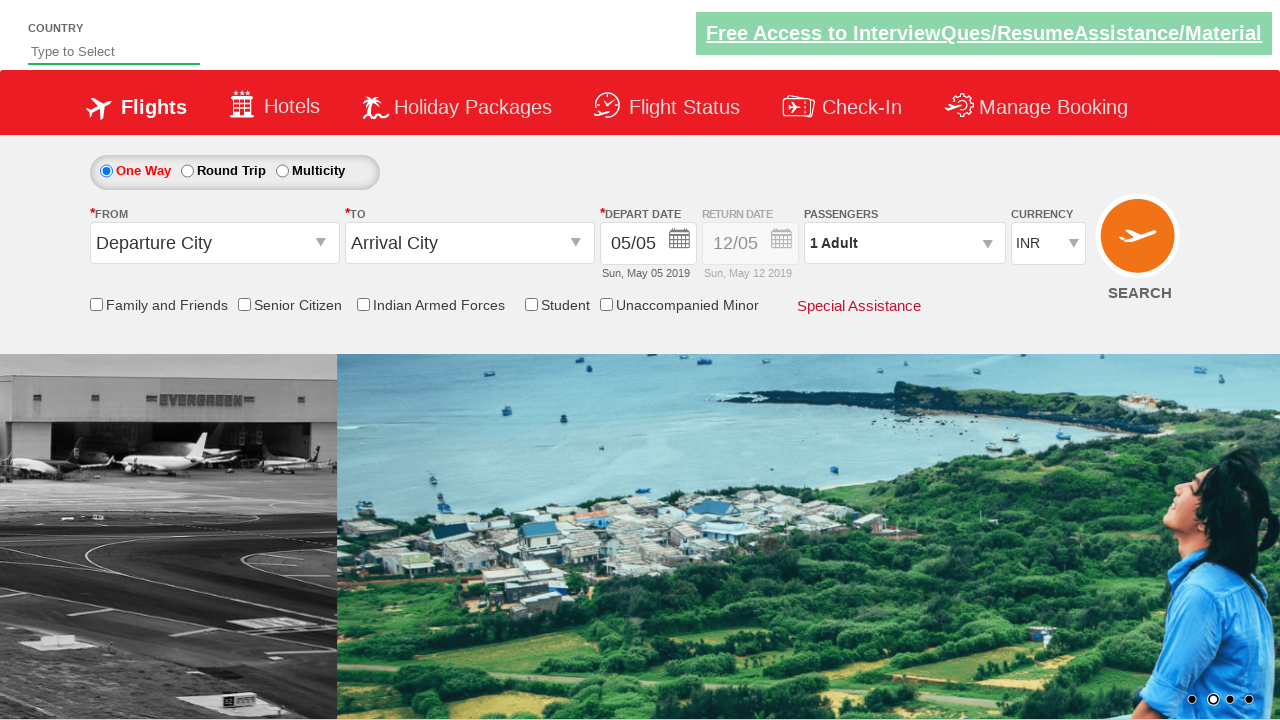

Selected 4th dropdown option by index (3) on #ctl00_mainContent_DropDownListCurrency
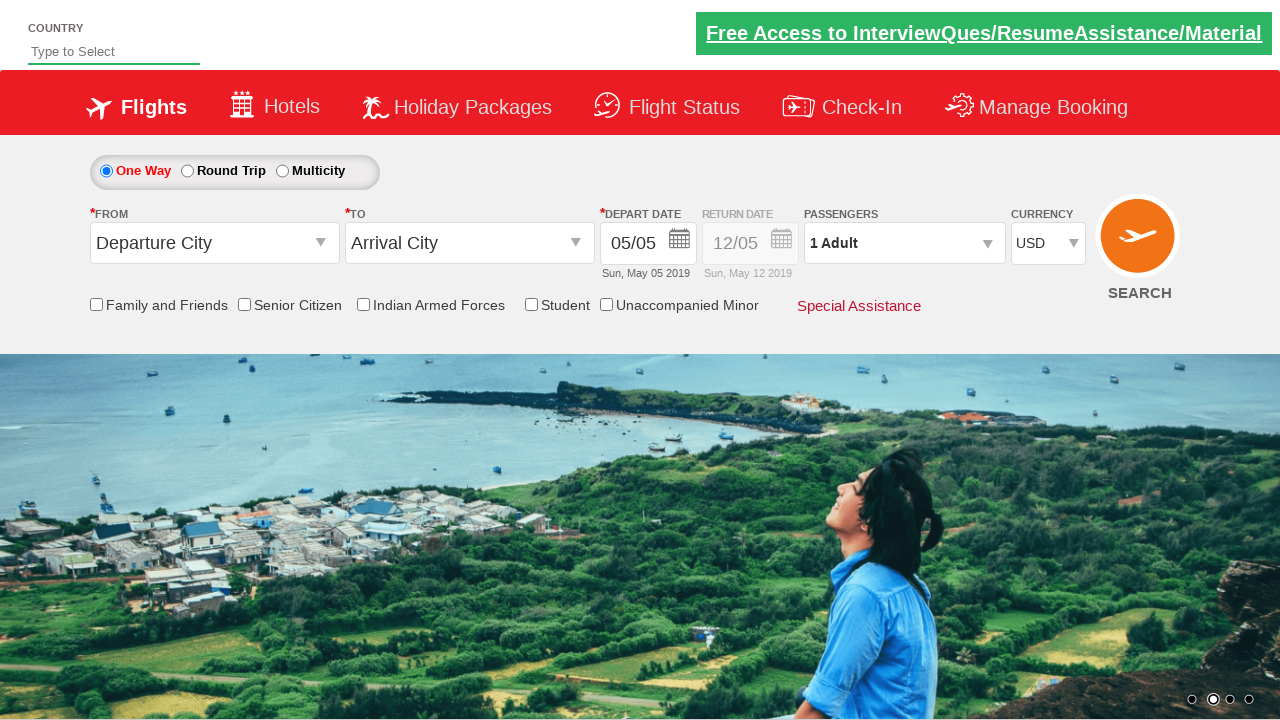

Selected dropdown option by visible text 'AED' on #ctl00_mainContent_DropDownListCurrency
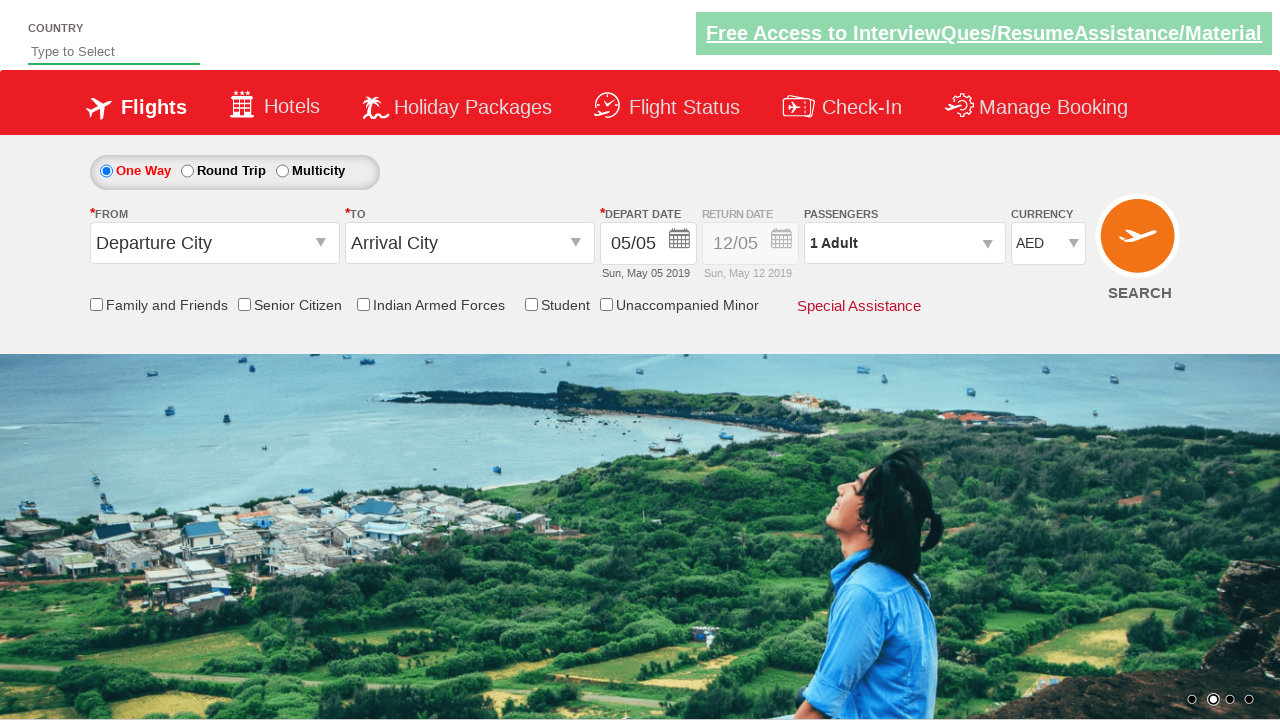

Selected dropdown option by value 'INR' on #ctl00_mainContent_DropDownListCurrency
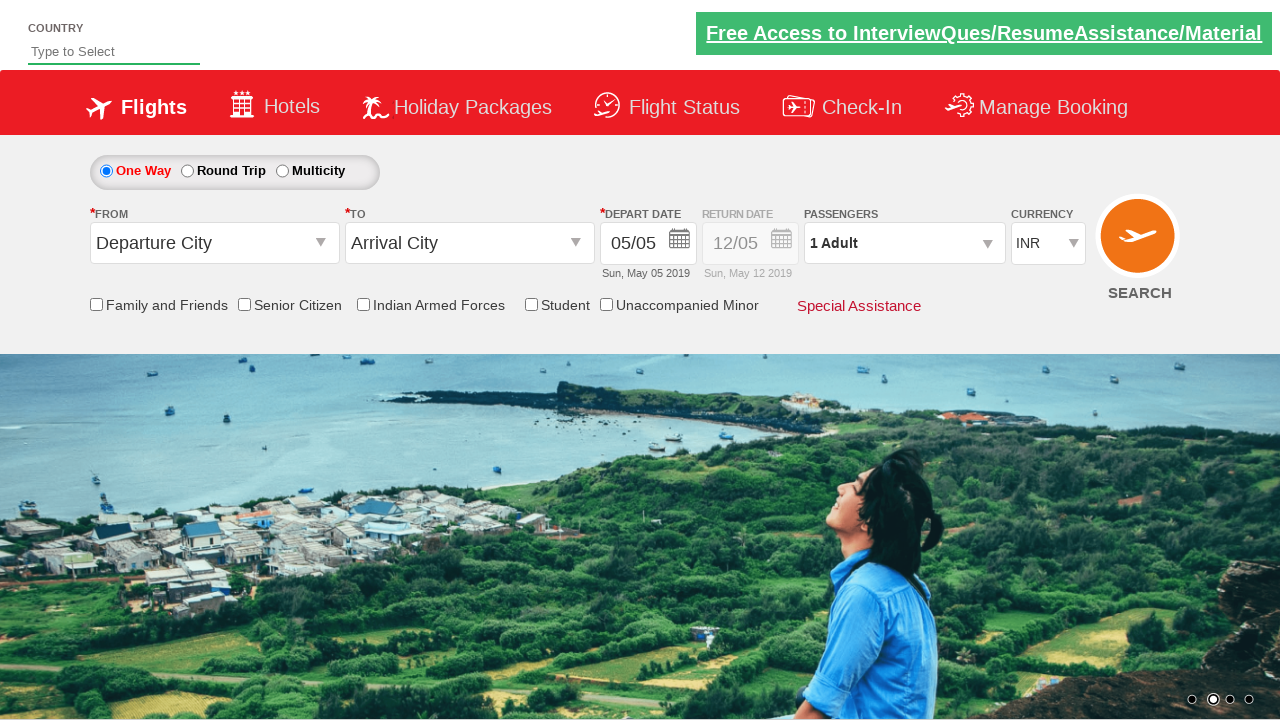

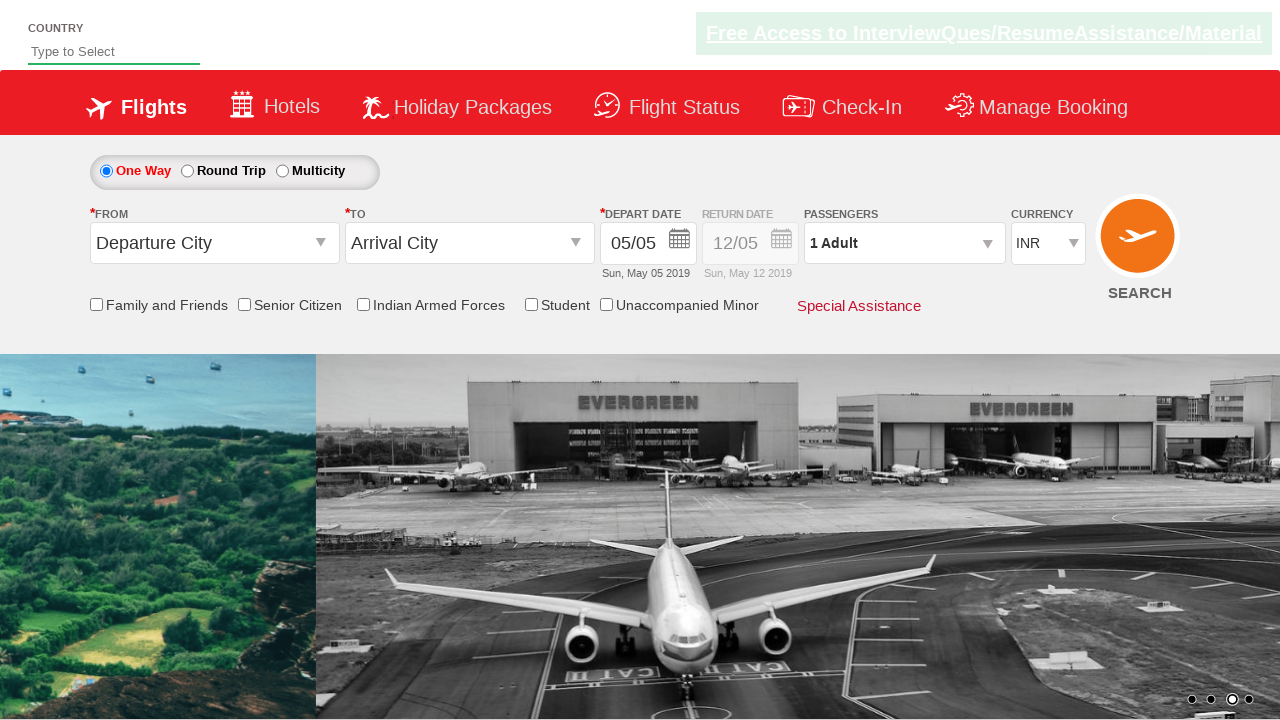